Tests opening a new window/tab and switching to it

Starting URL: http://the-internet.herokuapp.com/windows

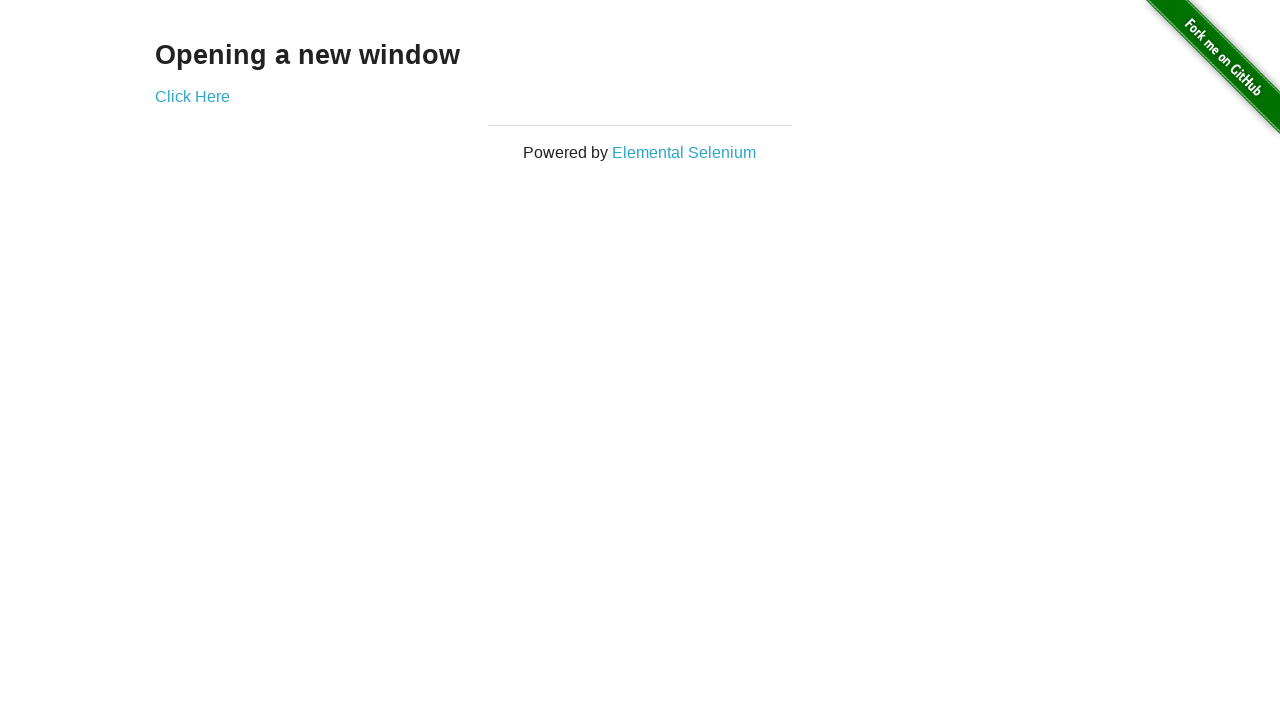

Clicked 'Click Here' link to open new window at (192, 96) on xpath=//a[text()='Click Here']
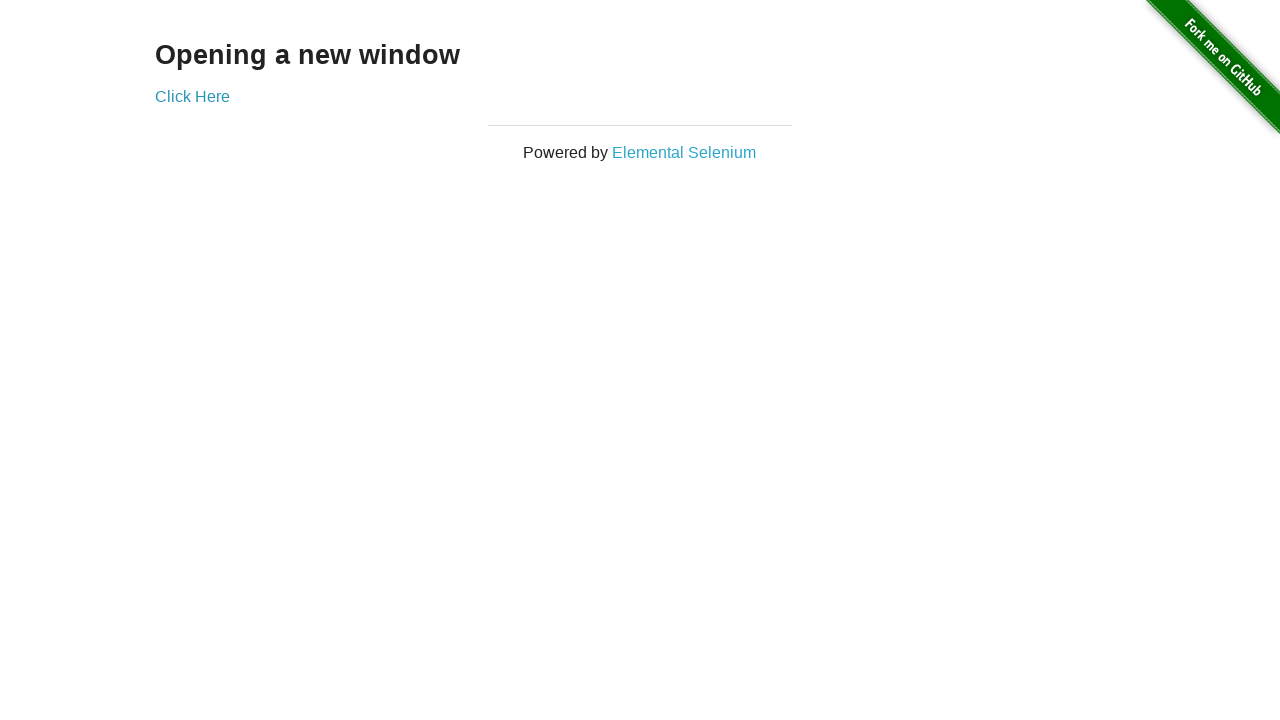

New window/tab opened and captured
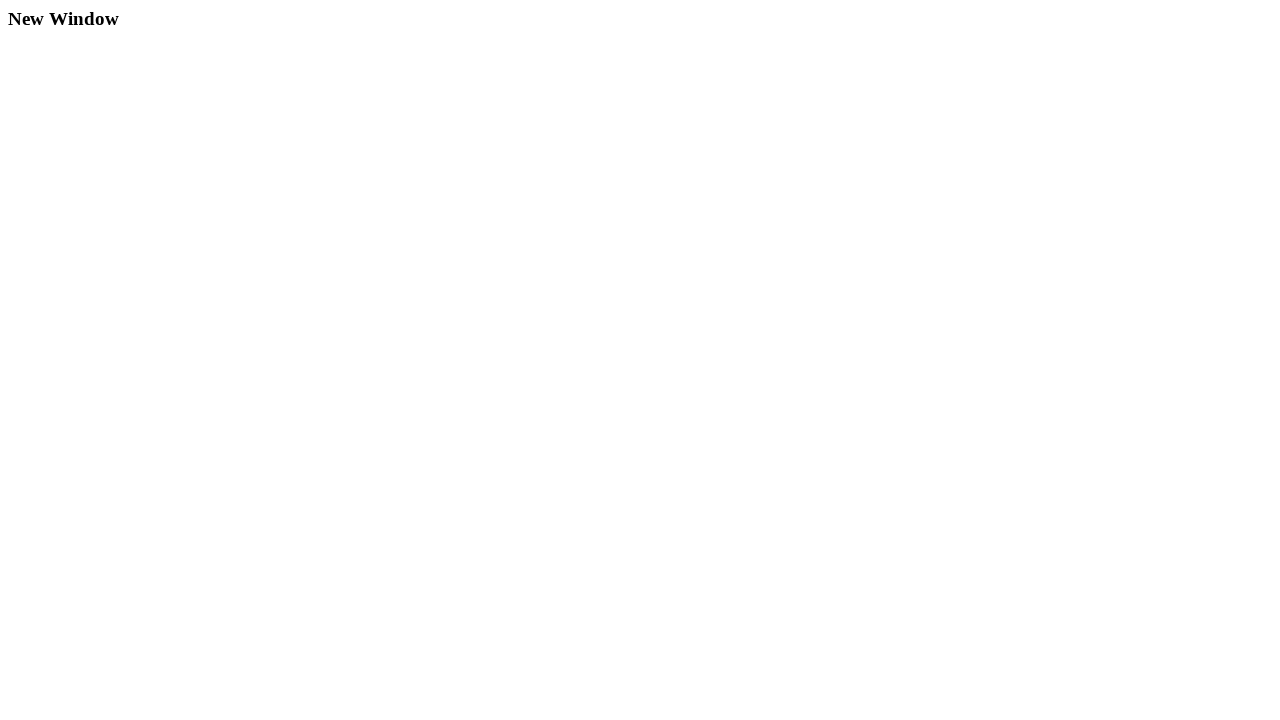

Verified 'New Window' heading is present in new tab
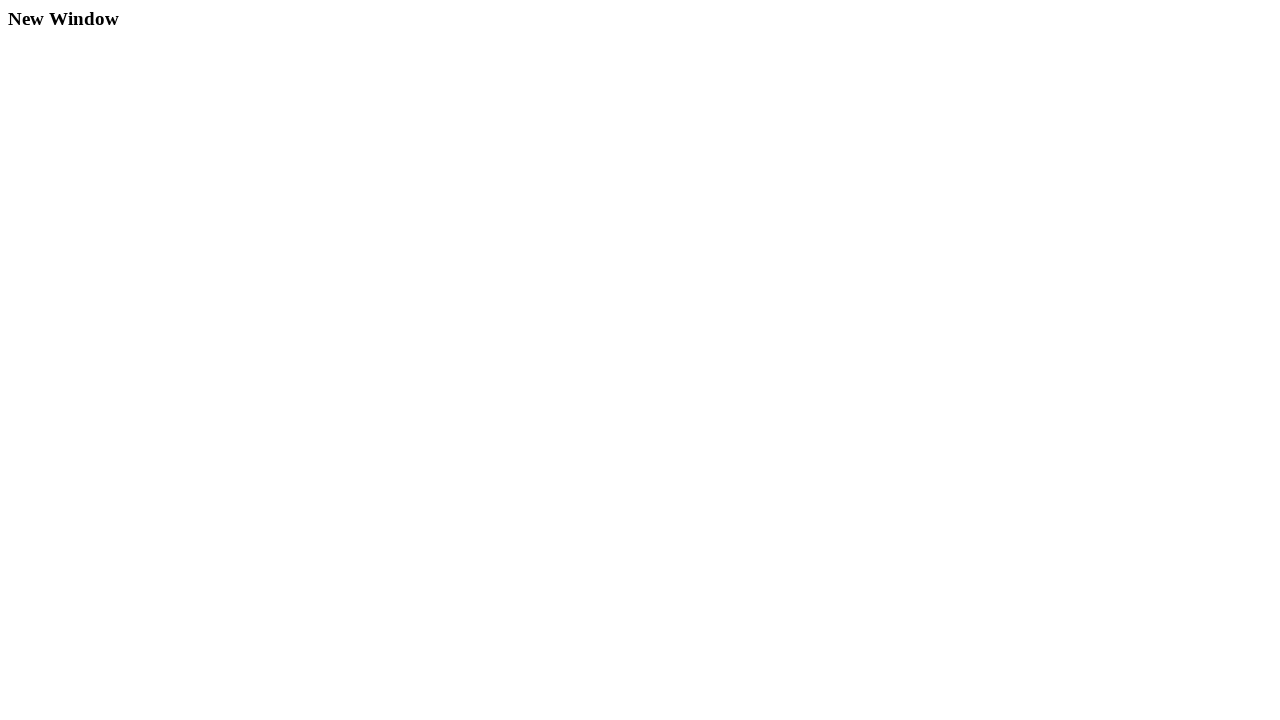

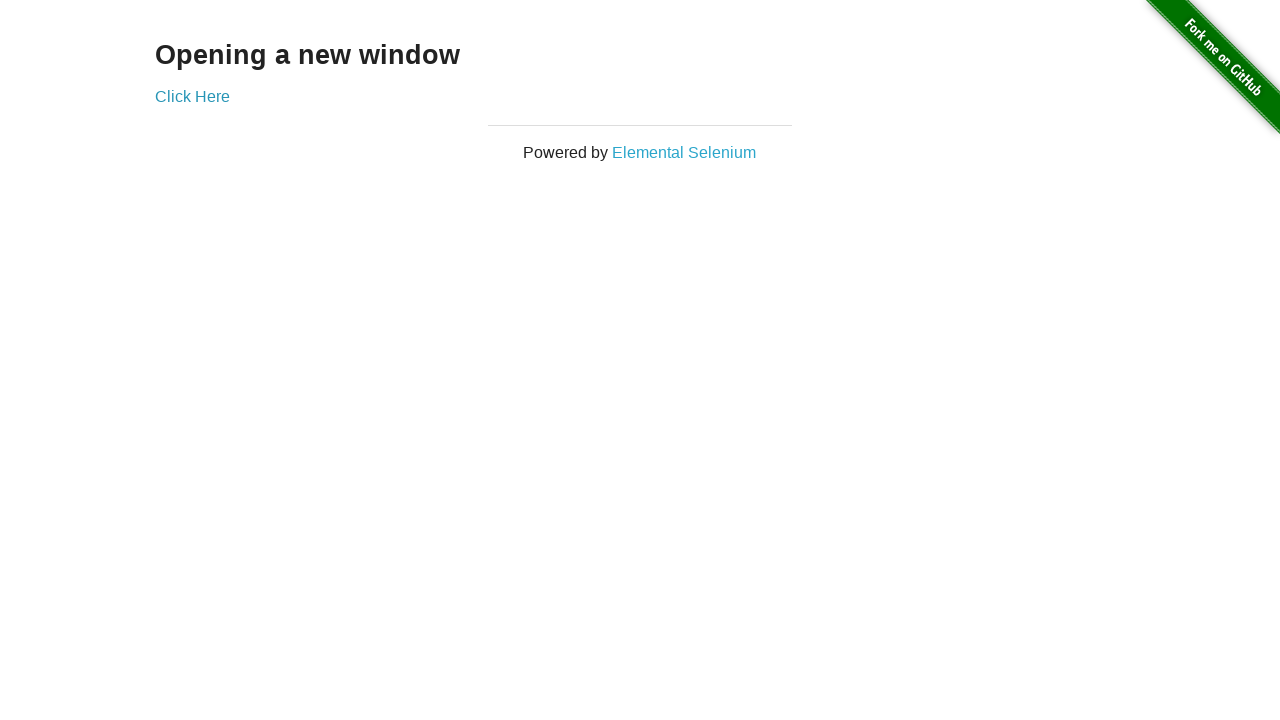